Tests Apple website search functionality by clicking the search button, entering "iphone 15" as a search query, and verifying that search results appear

Starting URL: https://www.apple.com

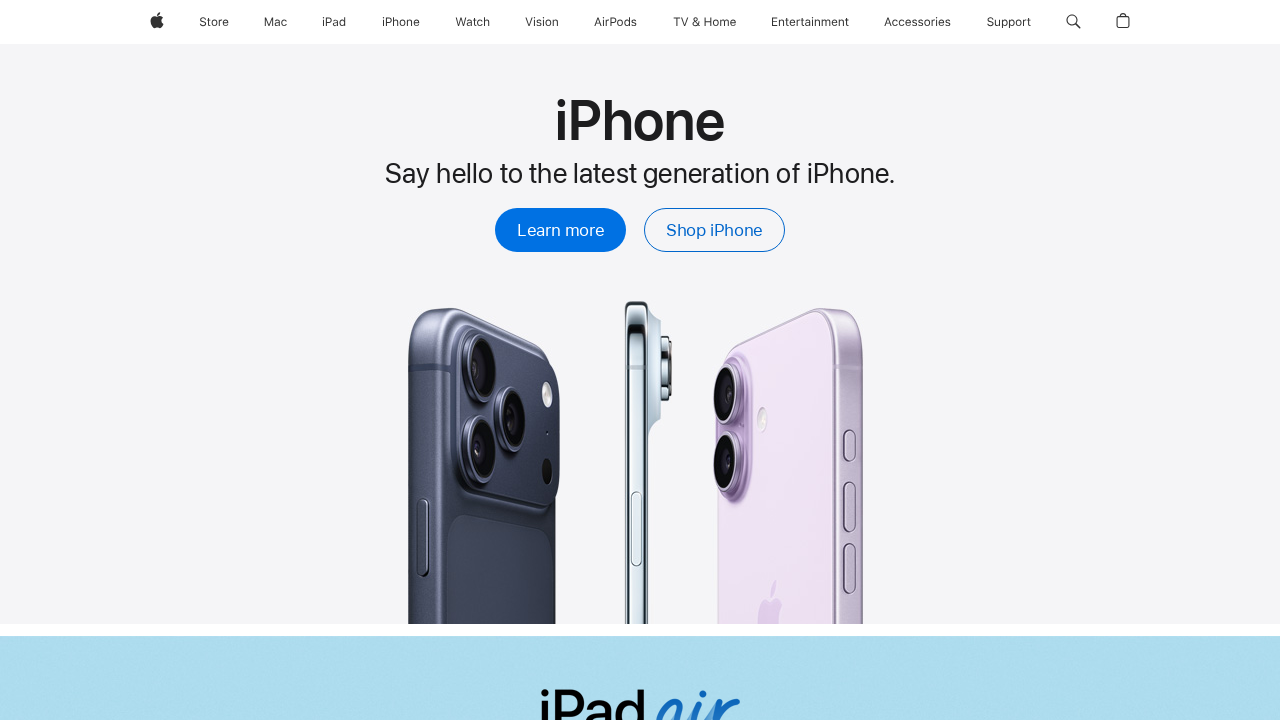

Clicked search button in navigation at (1073, 22) on #globalnav-menubutton-link-search
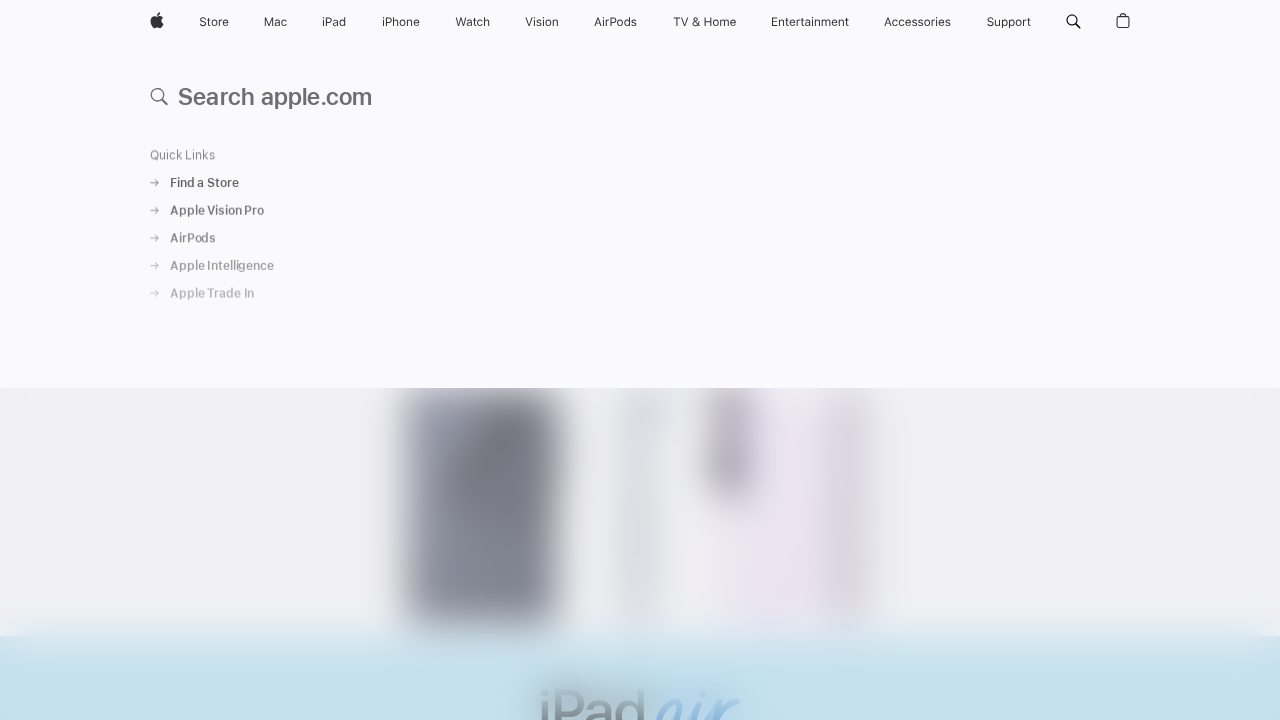

Search field became visible
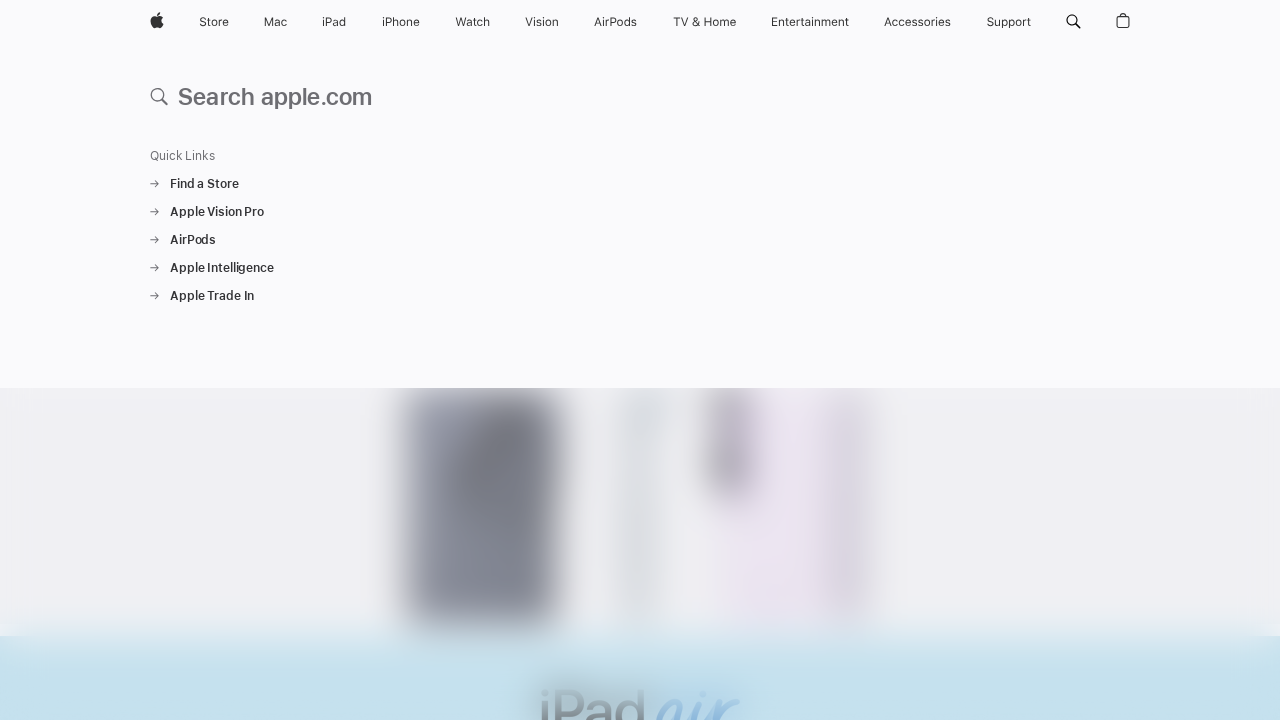

Entered 'iphone 15' into search field on .globalnav-searchfield-input
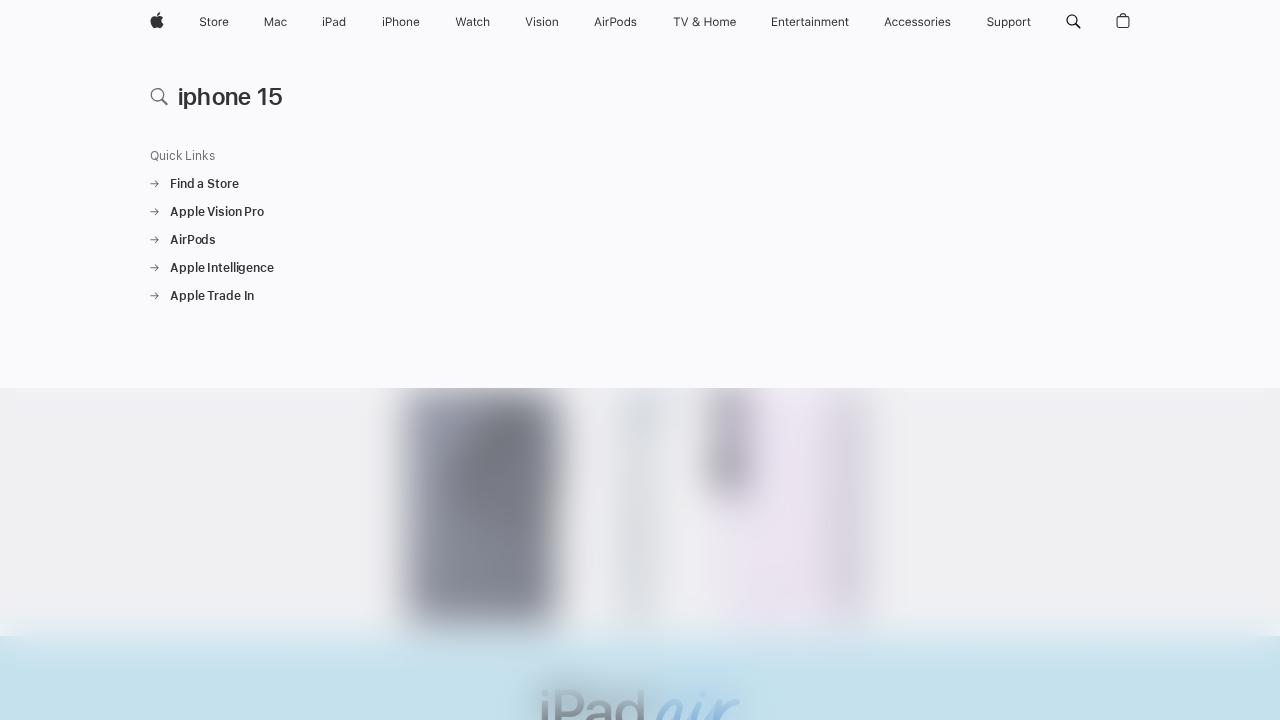

Pressed Enter to submit search query on .globalnav-searchfield-input
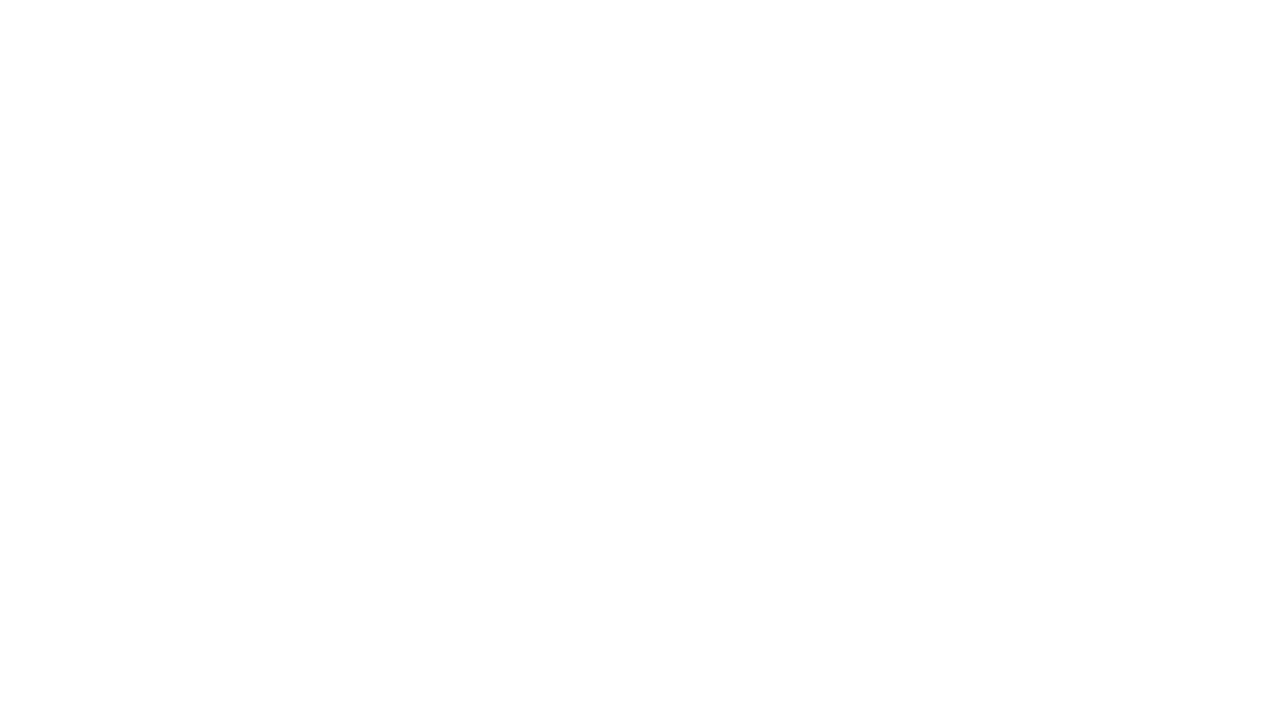

Search results appeared with product links
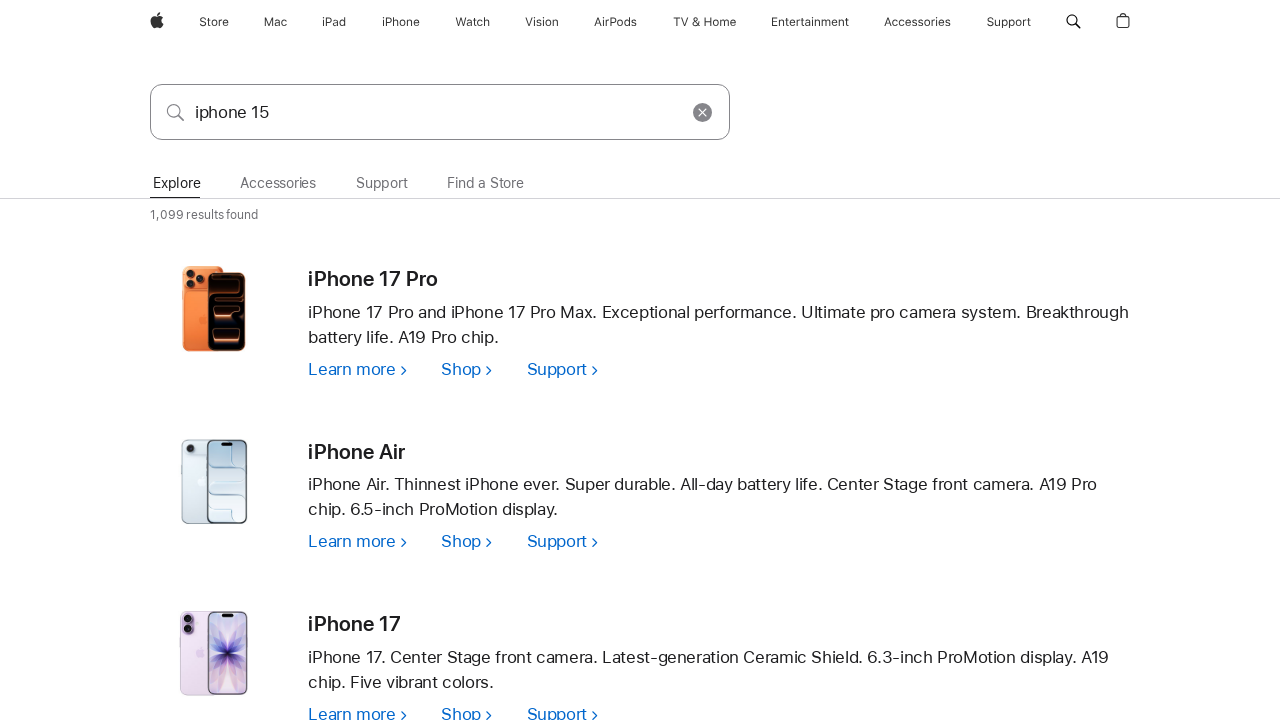

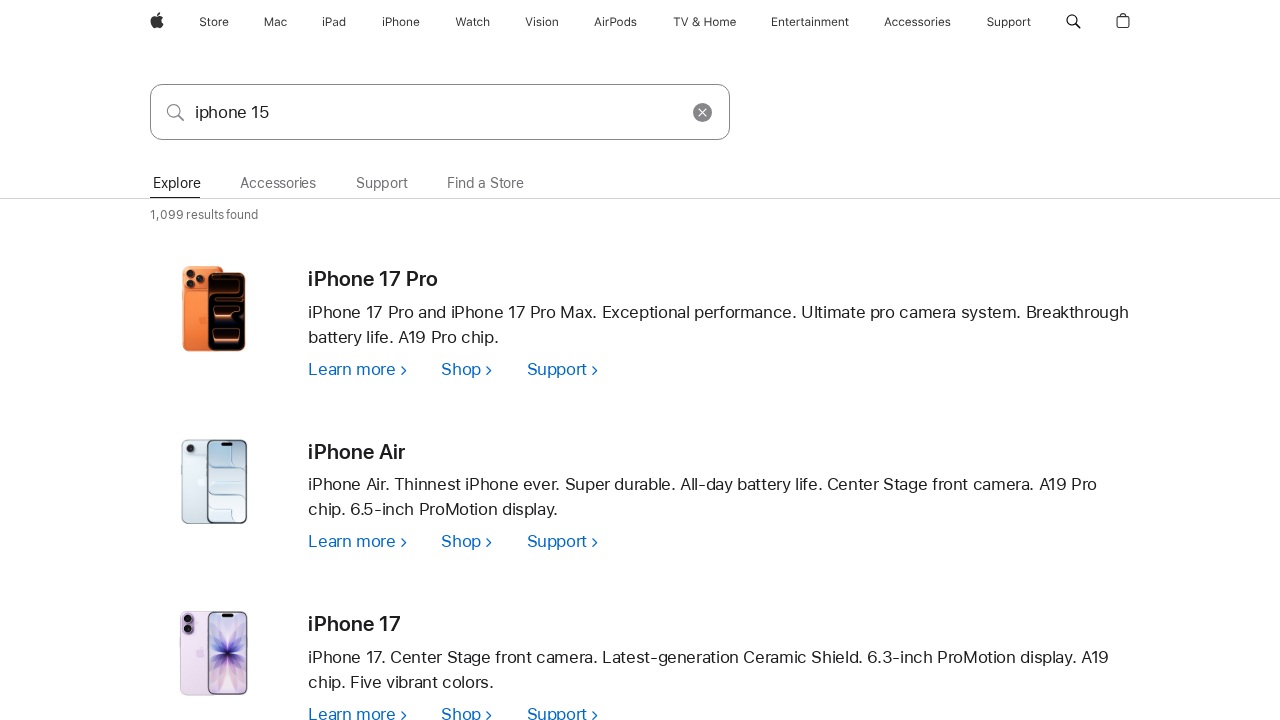